Tests vertical scrolling functionality on a registration page by scrolling down 100 pixels using JavaScript execution

Starting URL: https://demo.automationtesting.in/Register.html

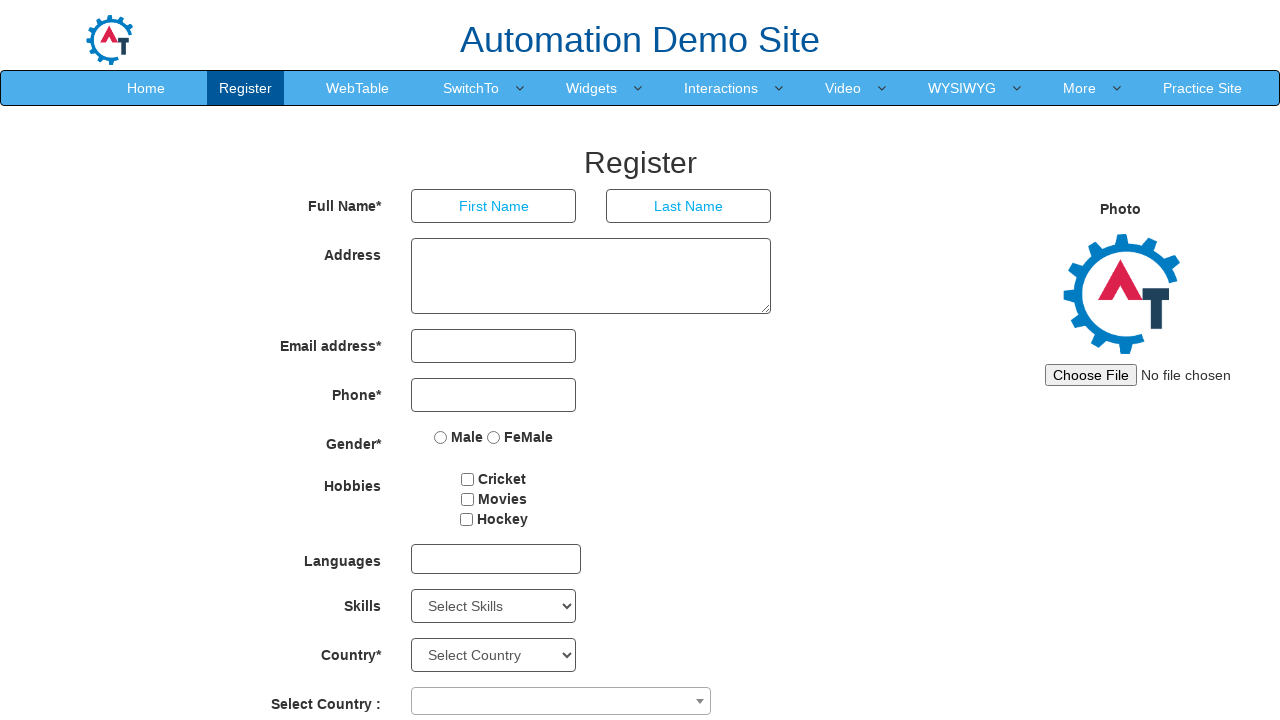

Scrolled down 100 pixels on the registration page
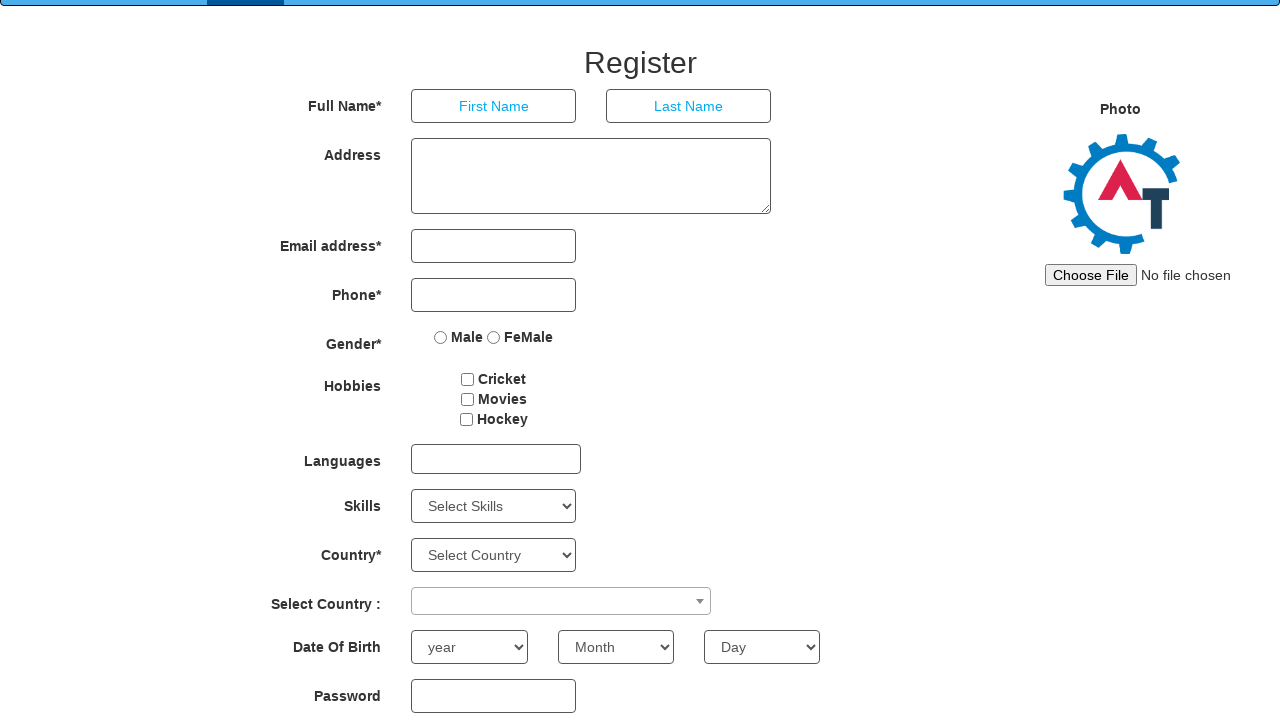

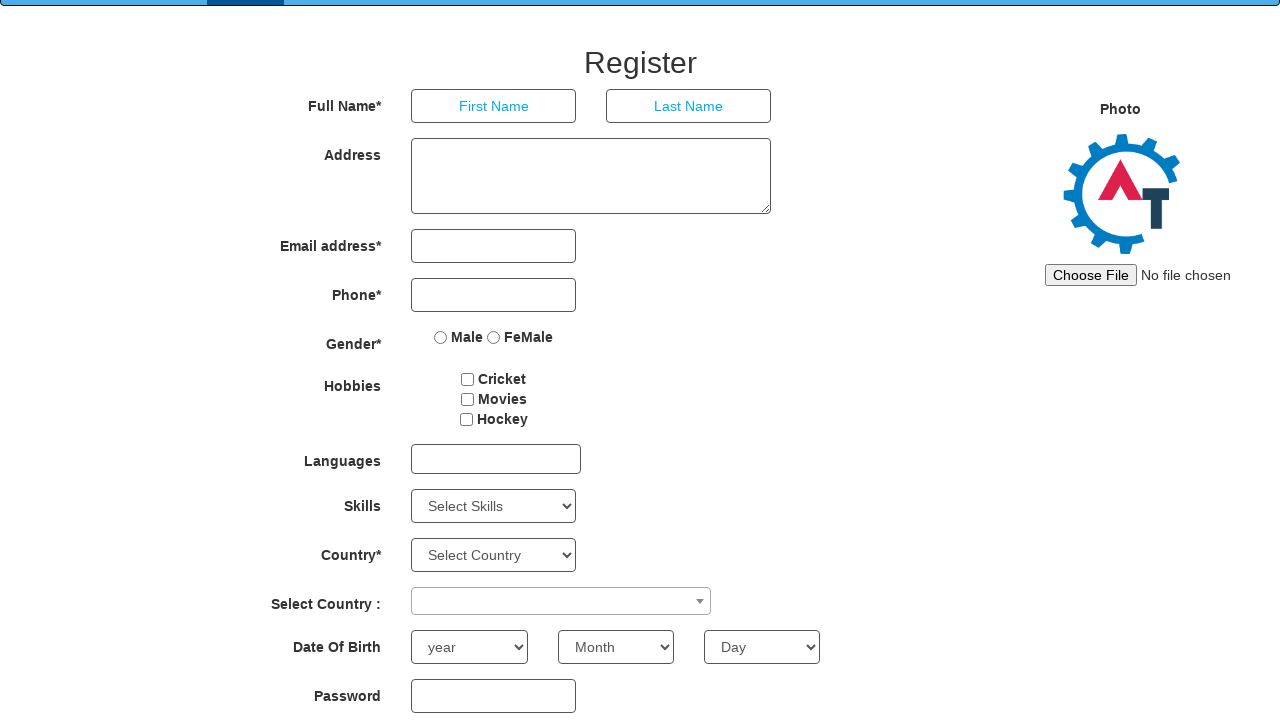